Navigates to Walmart homepage in headless Edge mode and verifies the page loads

Starting URL: https://www.walmart.com

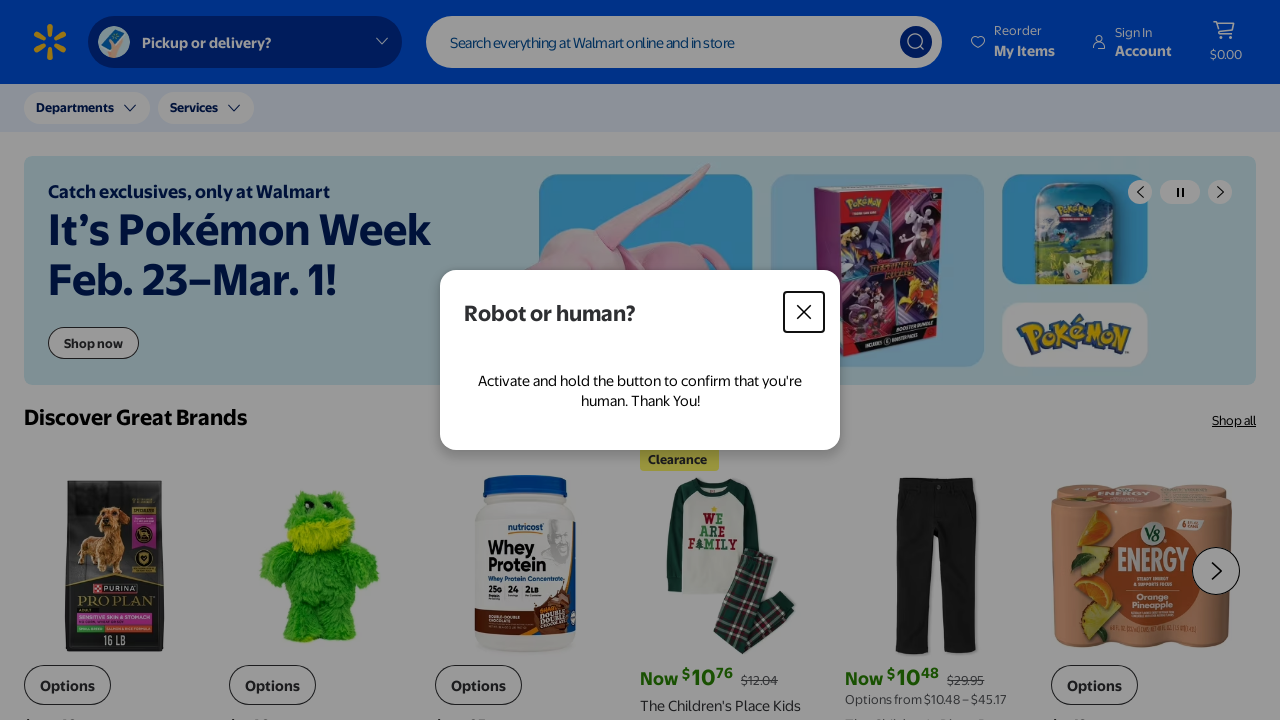

Waited for body element to load on Walmart homepage
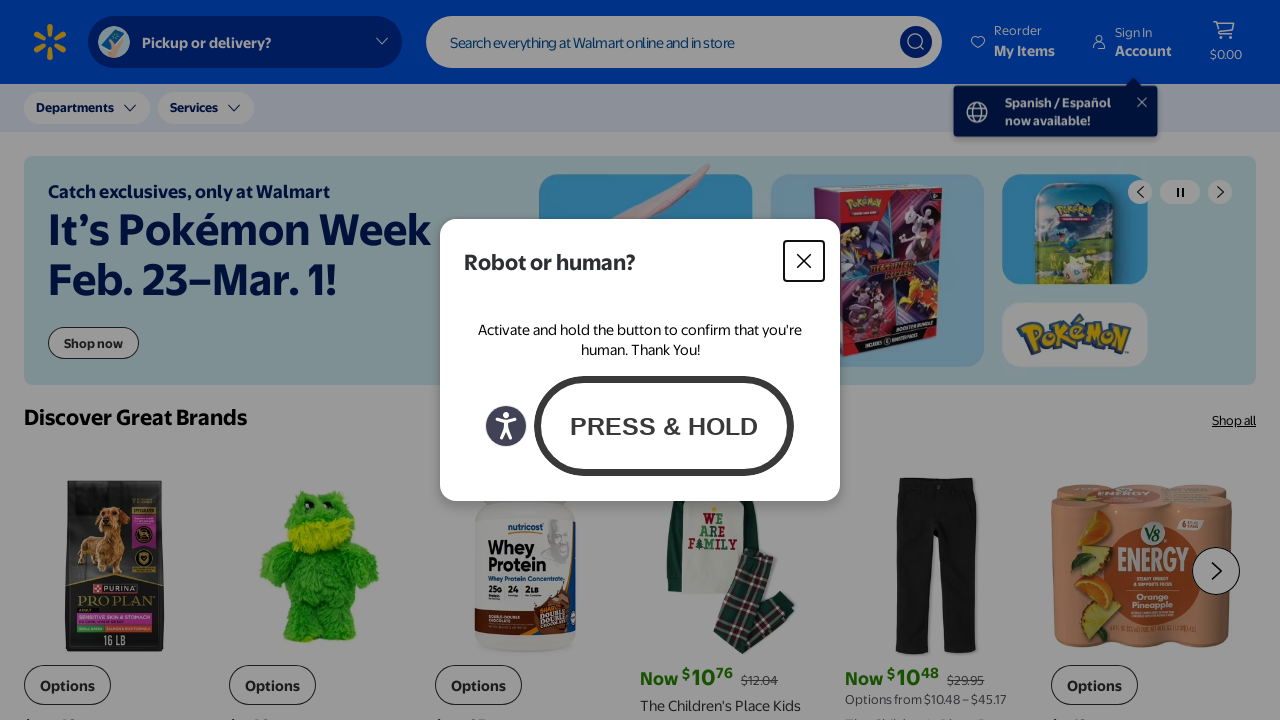

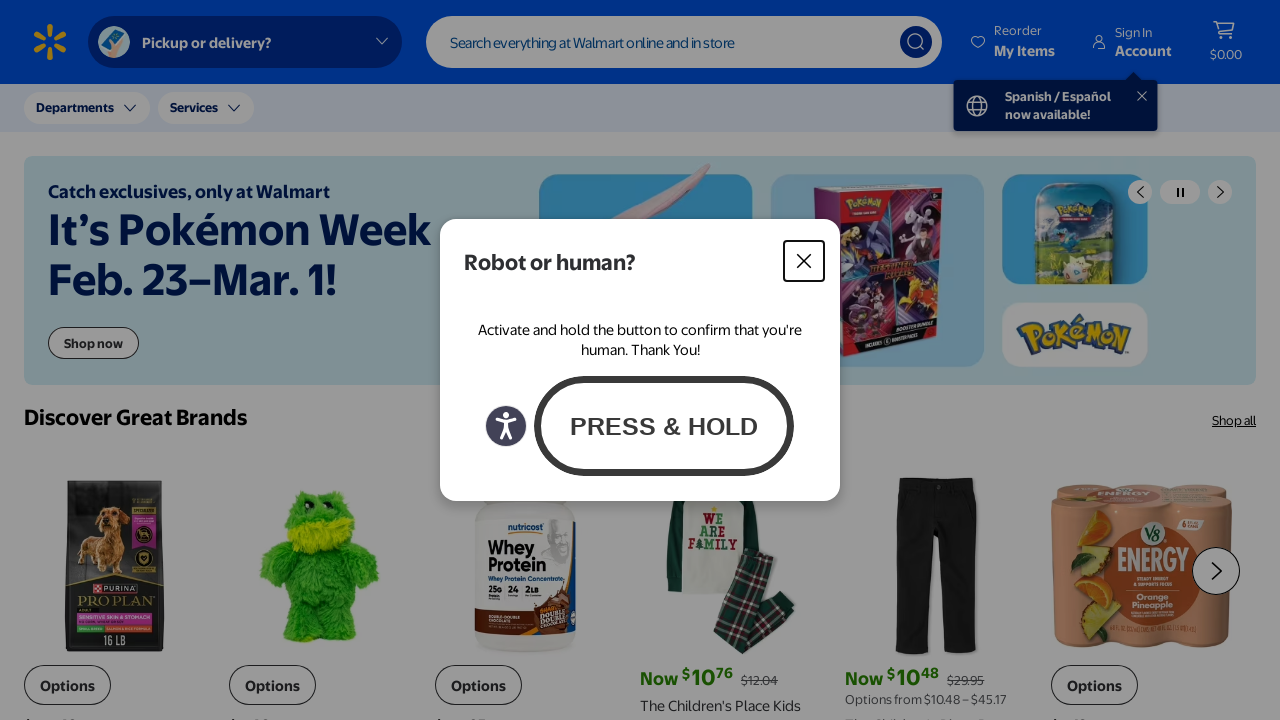